Selects gender radio button and fills first and last name fields

Starting URL: https://ultimateqa.com/sample-application-lifecycle-sprint-3/

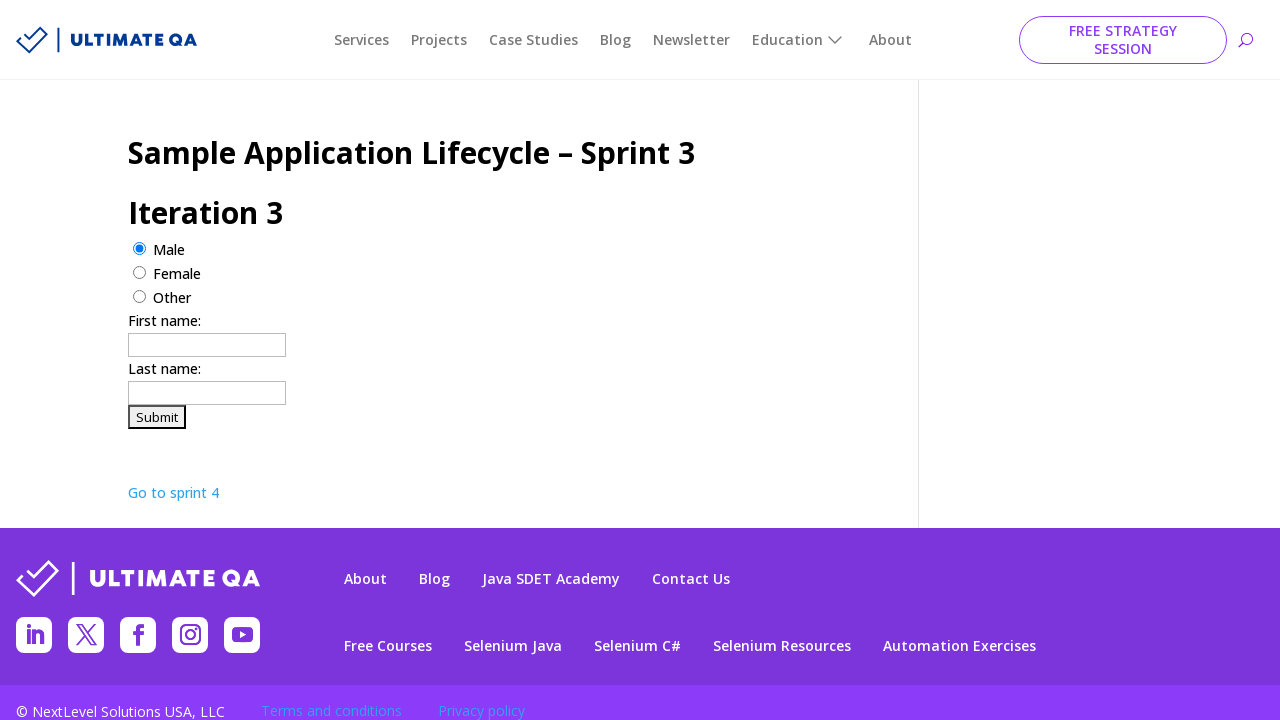

Selected female gender radio button at (140, 272) on input[value='female']
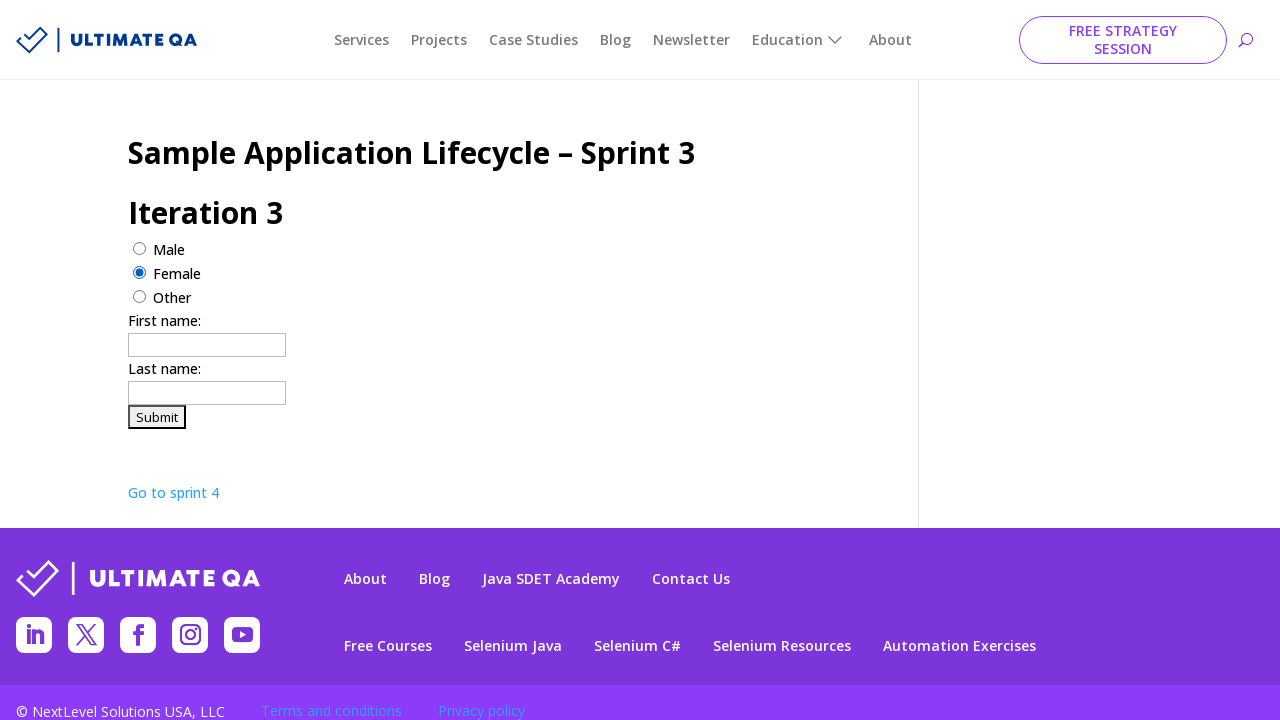

Filled first name field with 'Emily' on input[name='firstname']
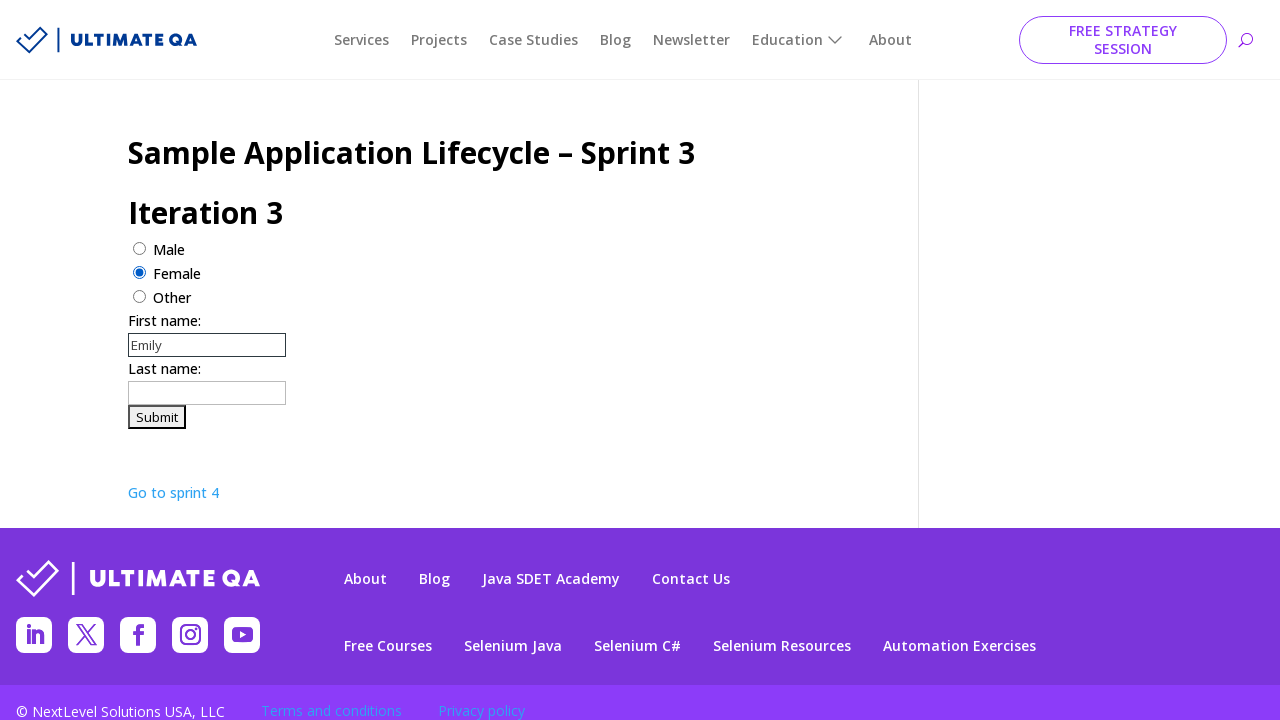

Filled last name field with 'Johnson' on input[name='lastname']
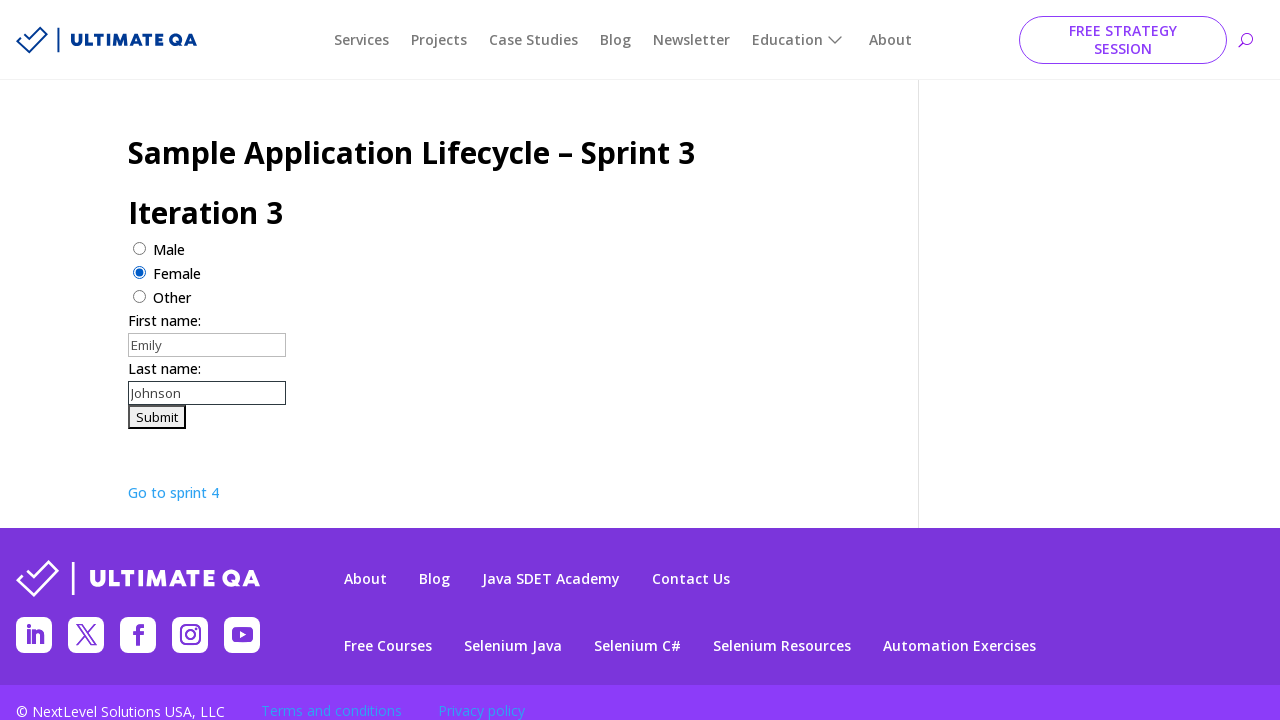

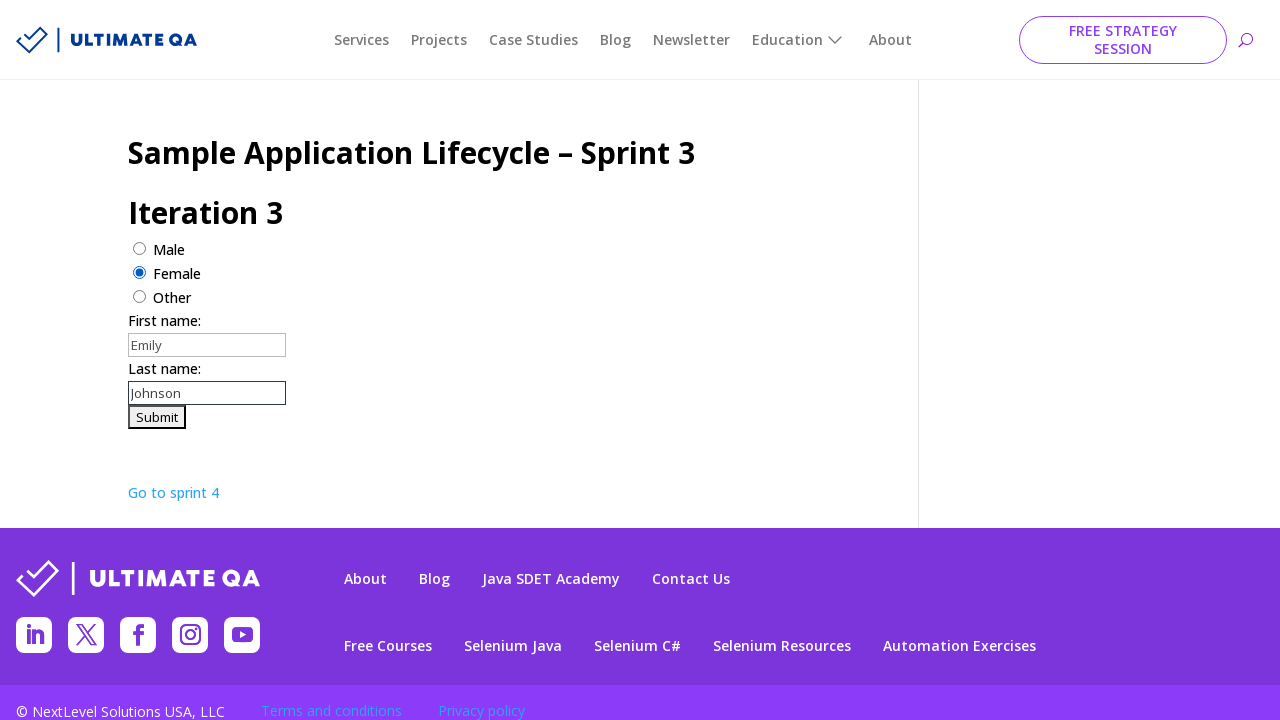